Navigates to Ladbrokes sports betting page for England League Two football matches and verifies that game events with team names and betting odds are displayed.

Starting URL: https://www.ladbrokes.be/en/sports/#!/calcio/ing-league-two1/

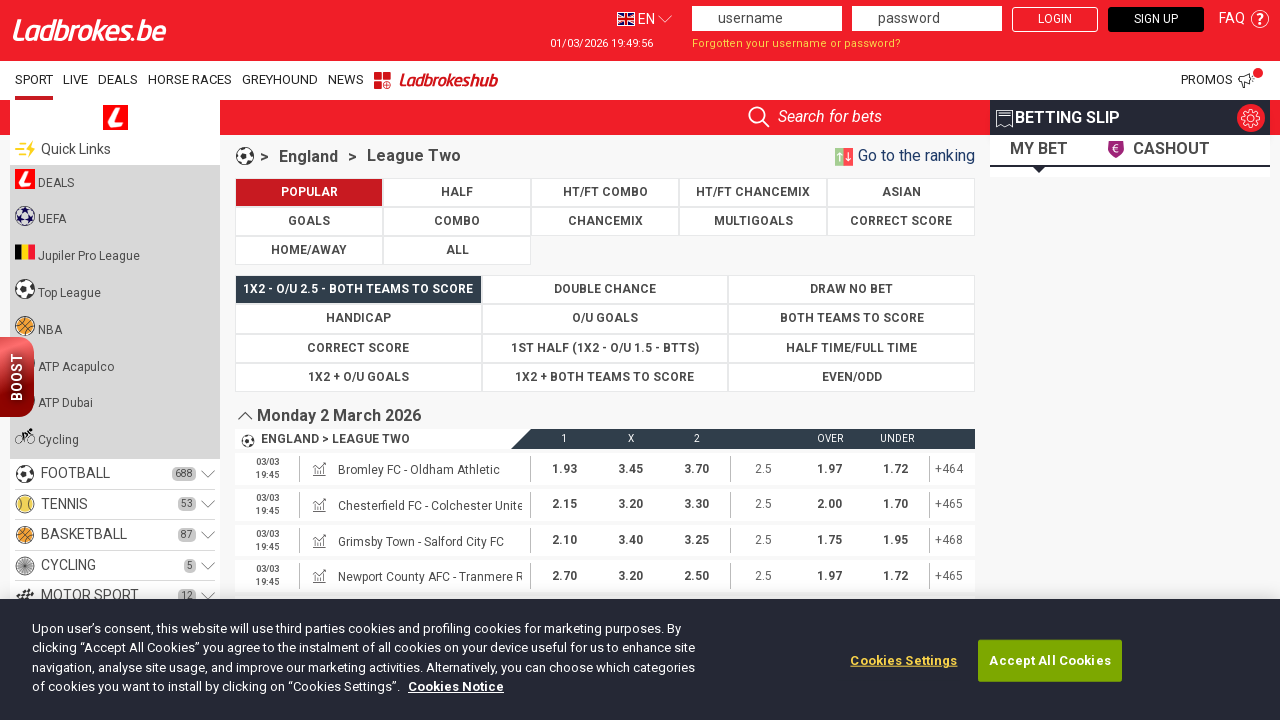

Waited 10 seconds for page to fully load
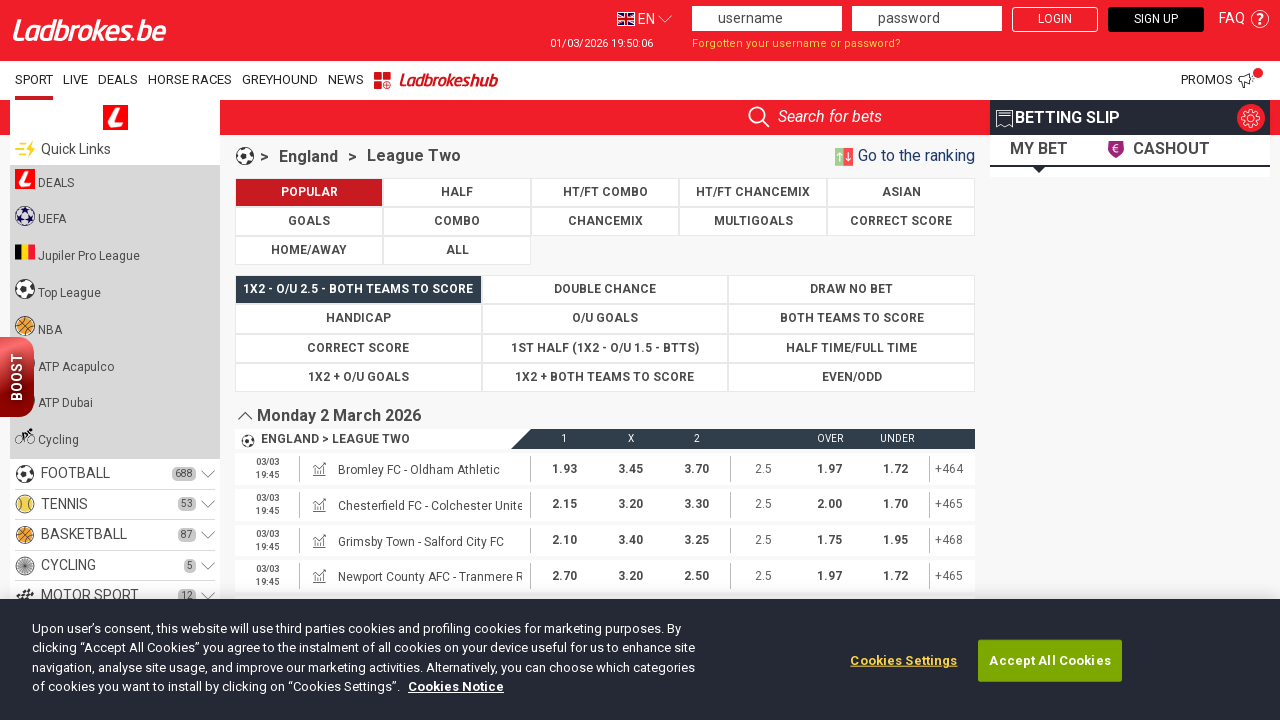

Game event rows loaded on Ladbrokes England League Two page
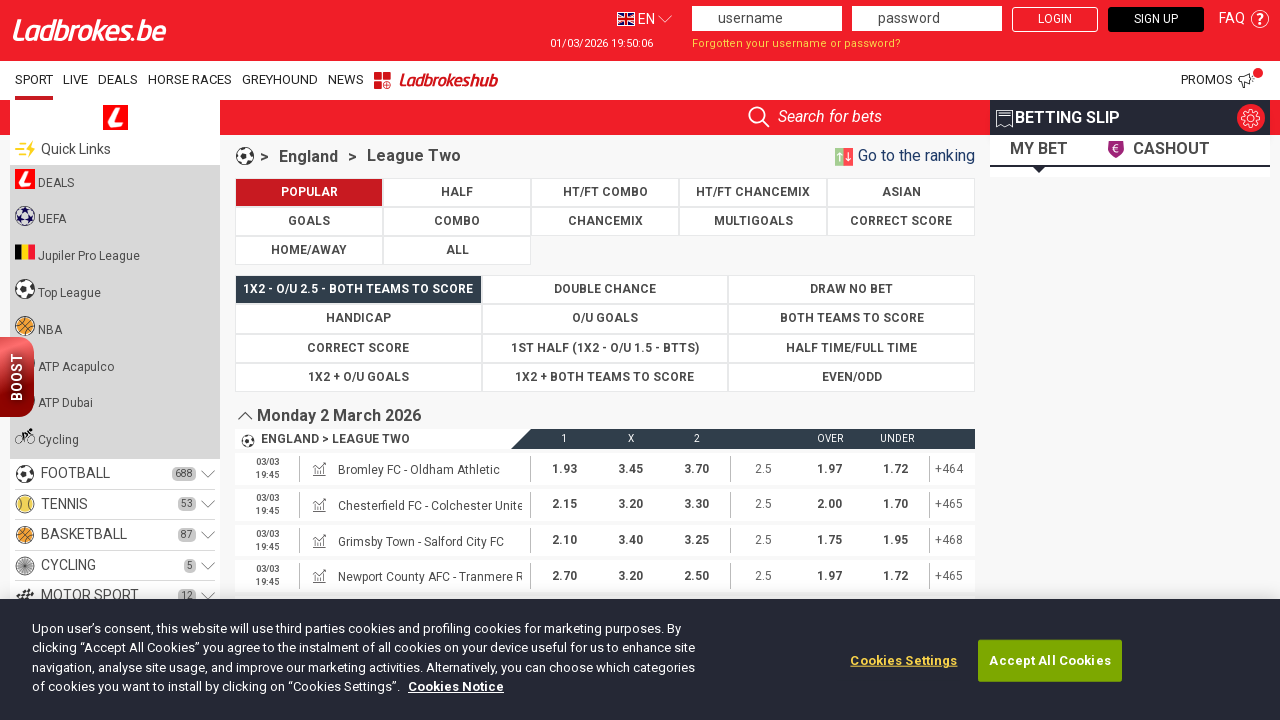

Team names displayed in event players section
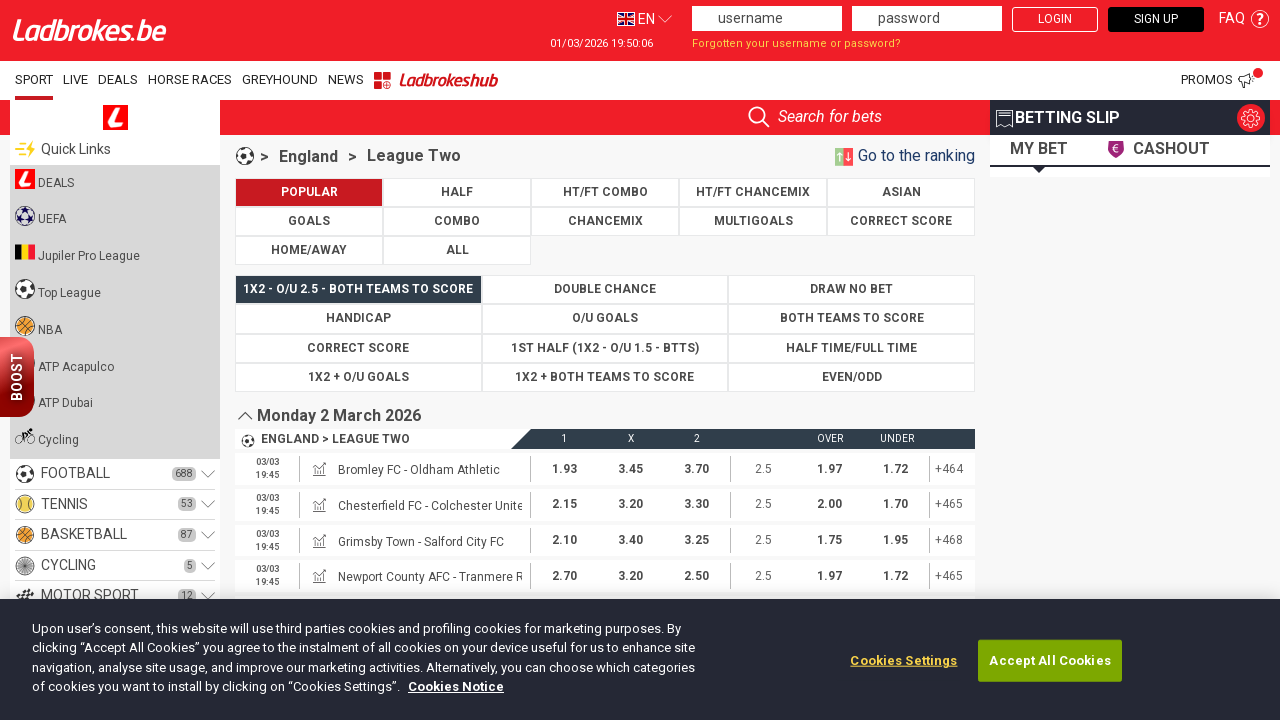

Betting odds quotas verified and visible for matches
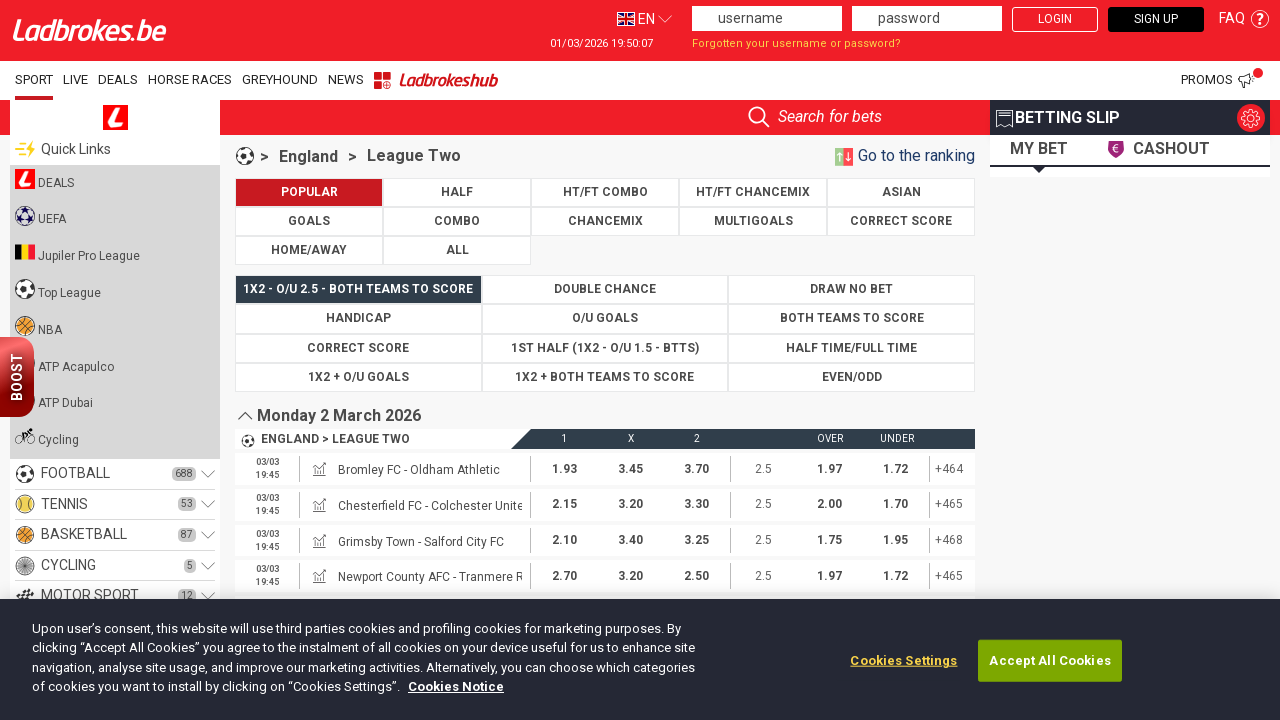

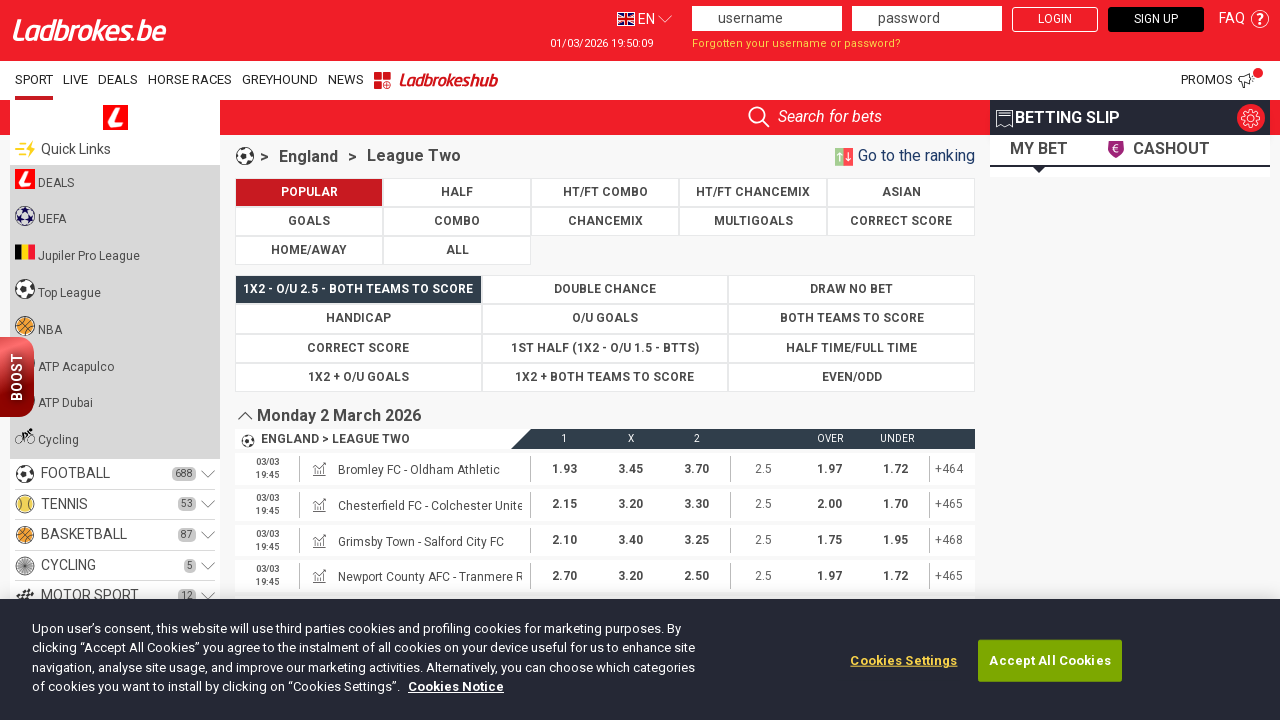